Tests right-click context menu functionality by performing a context click on a button element to trigger the jQuery context menu demo.

Starting URL: https://swisnl.github.io/jQuery-contextMenu/demo.html

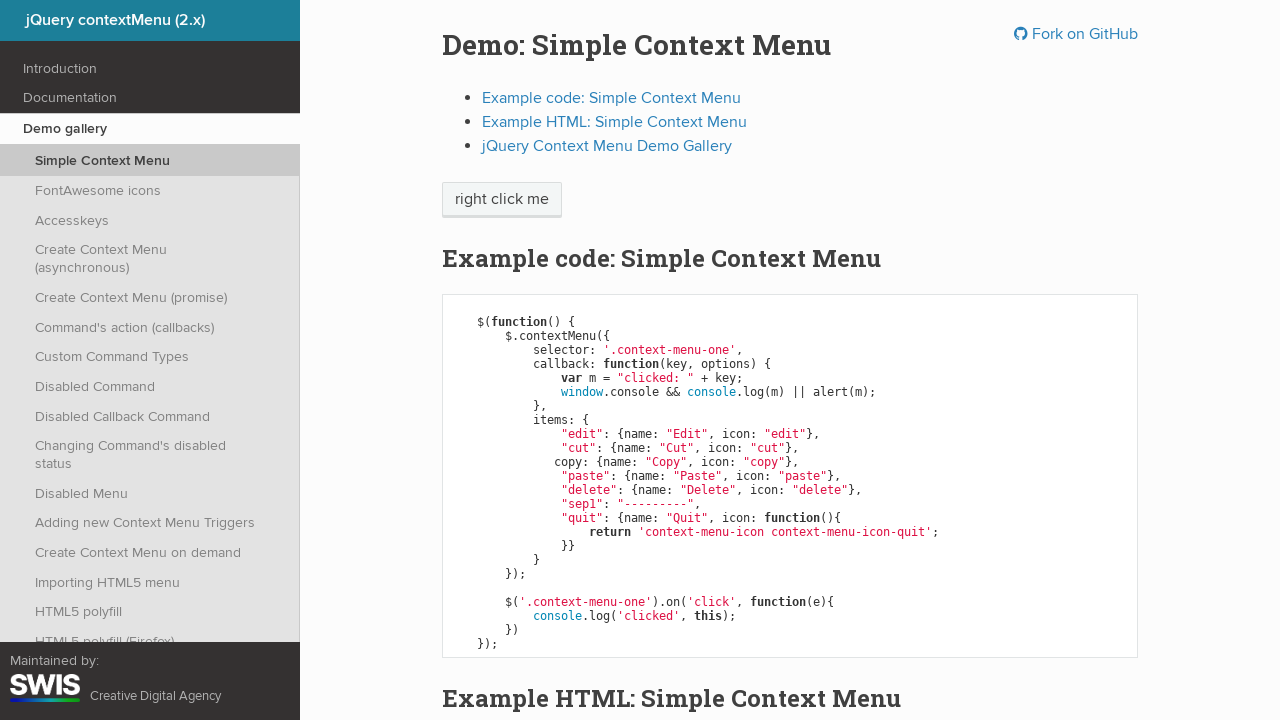

Located context menu button element
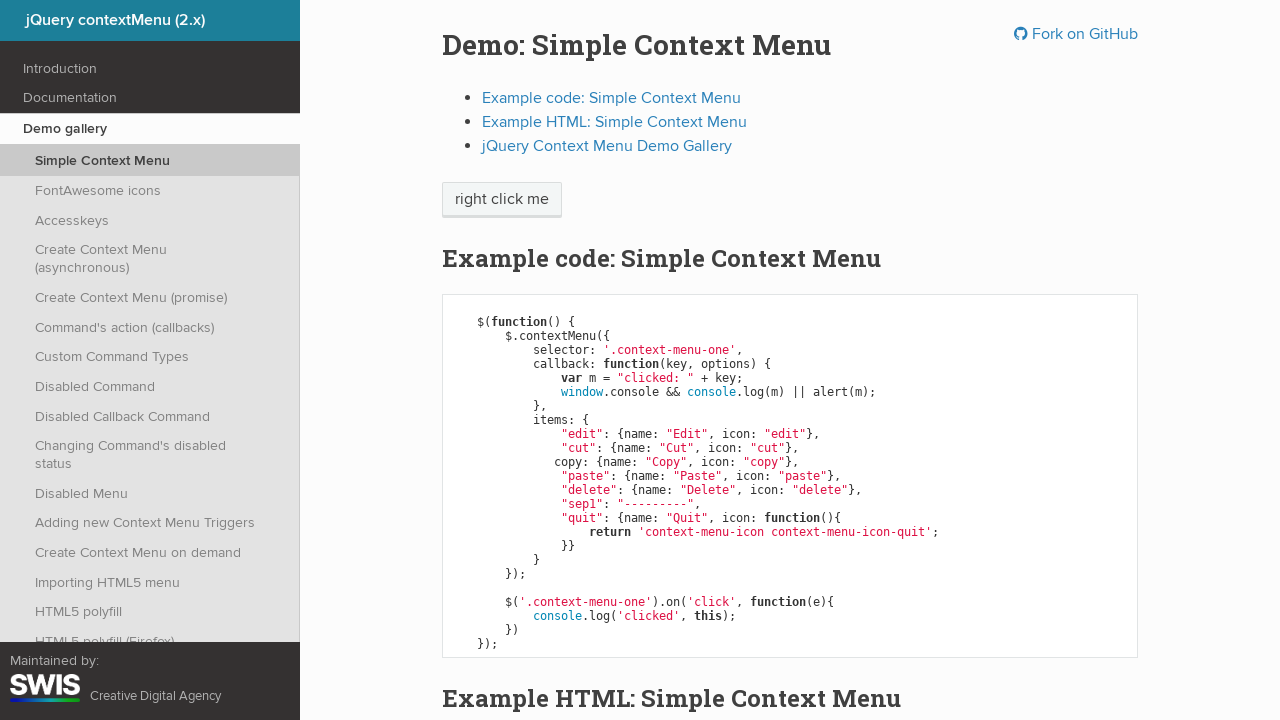

Performed right-click context click on button at (502, 200) on span.context-menu-one.btn.btn-neutral
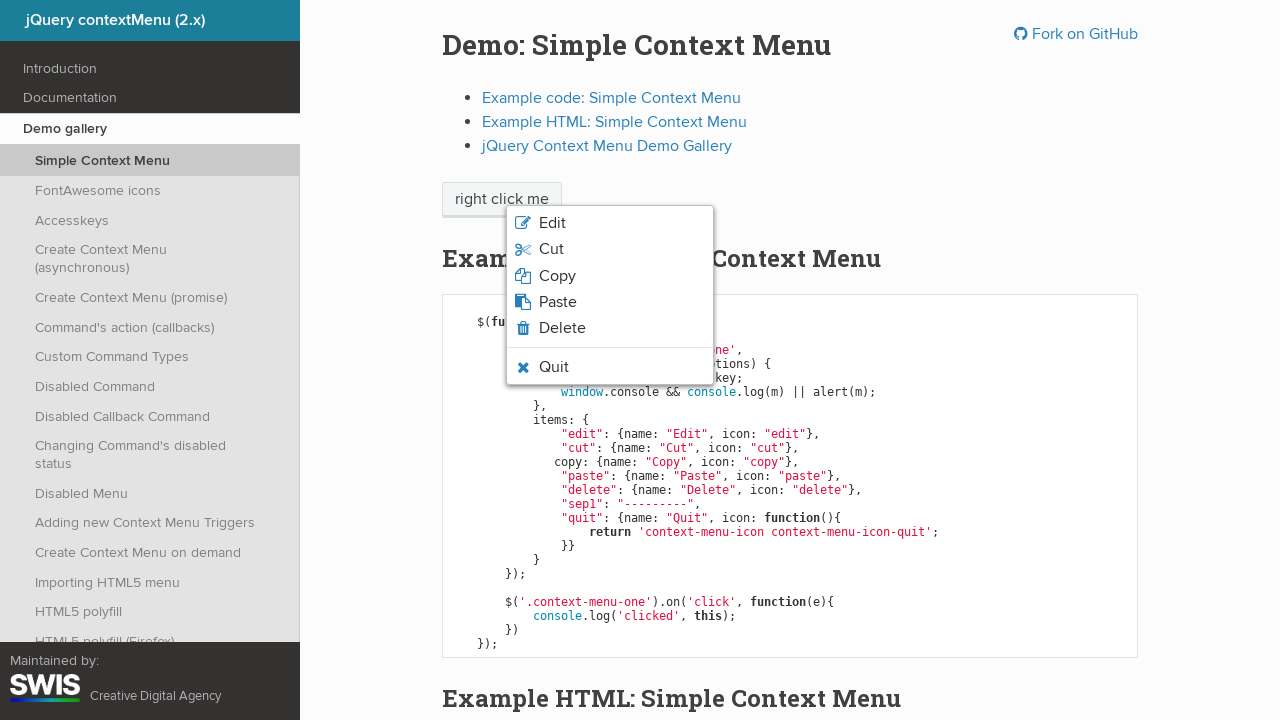

Context menu appeared and became visible
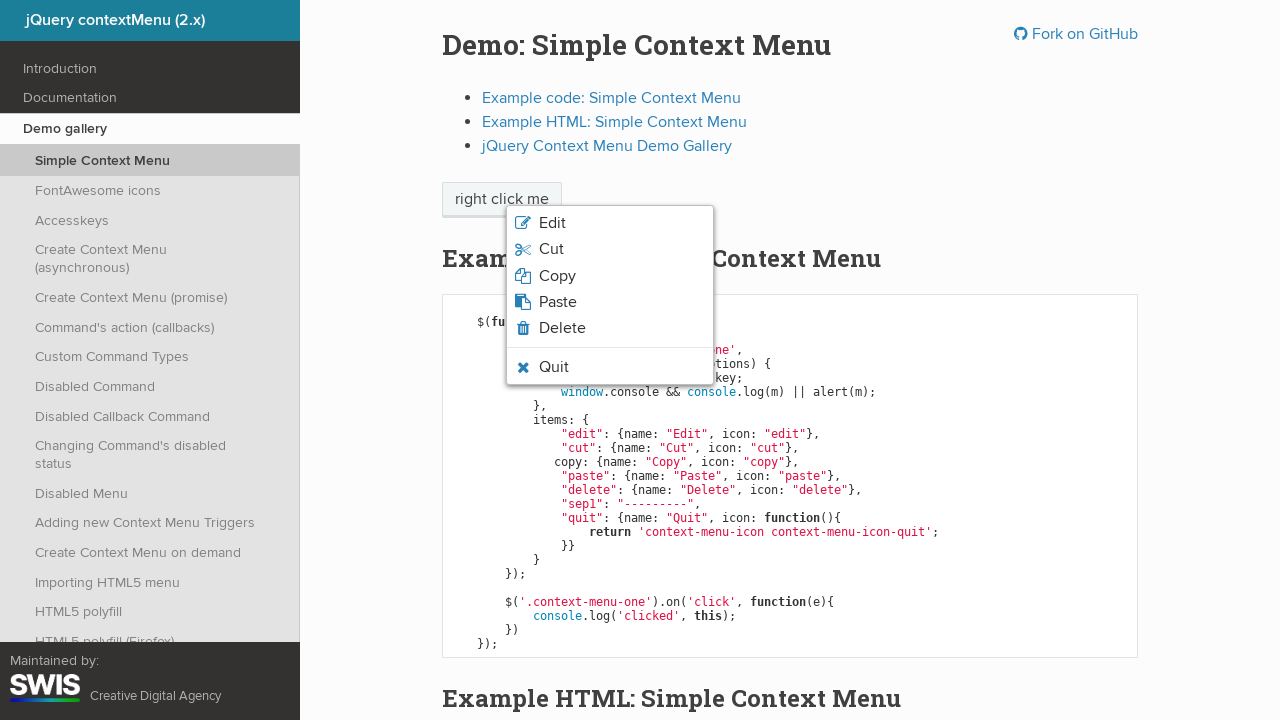

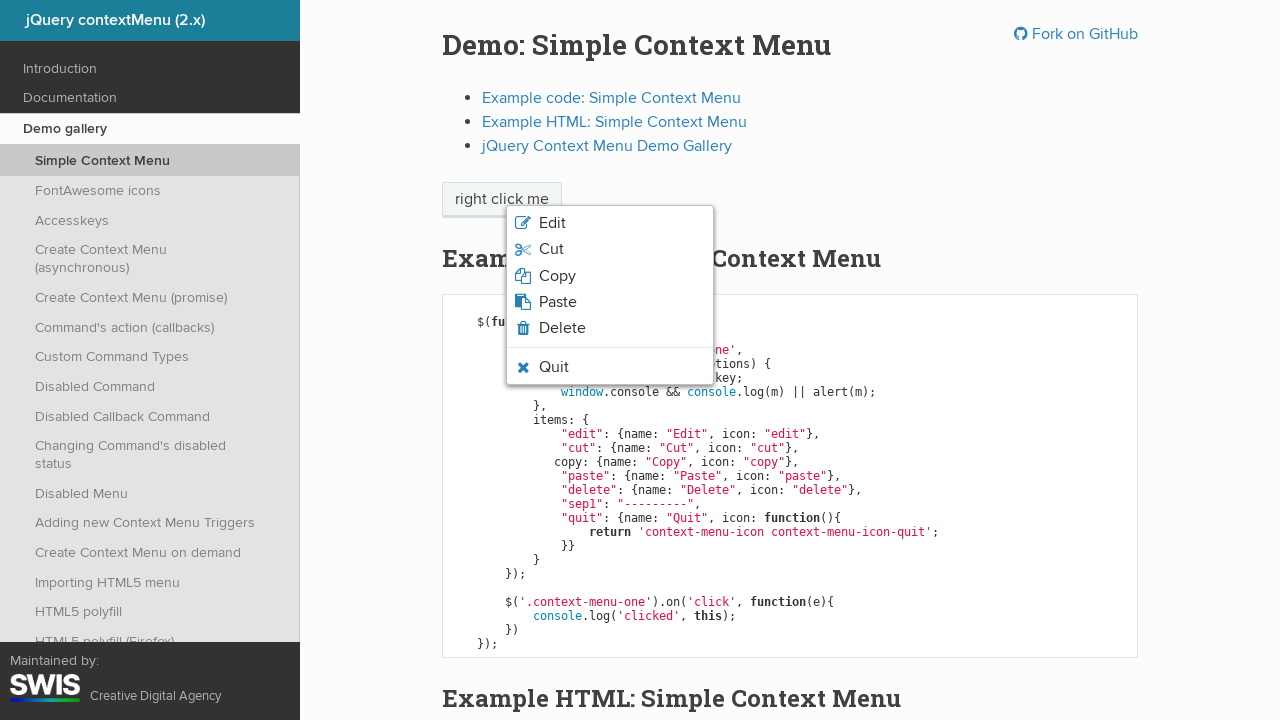